Tests the search functionality on Python.org by entering a search query and clicking the submit button

Starting URL: https://www.python.org/

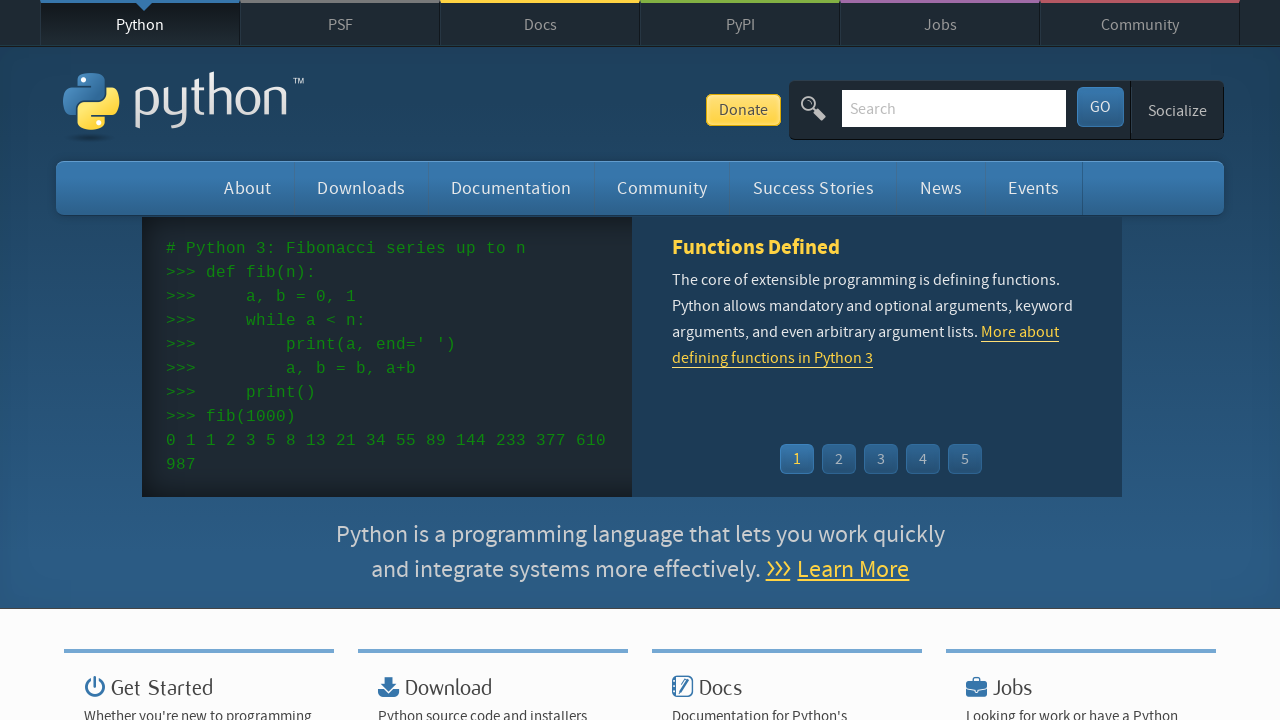

Filled search field with 'Merhaba Dünya' on #id-search-field
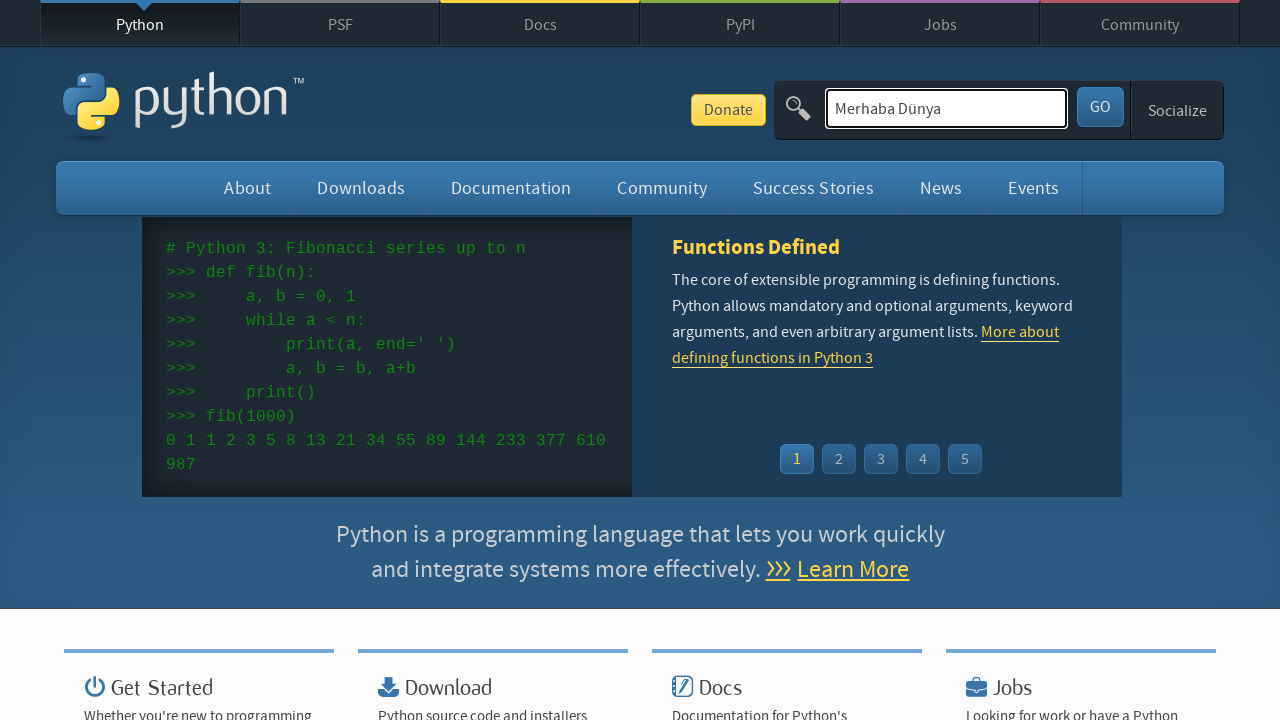

Clicked the search submit button at (1100, 107) on #submit
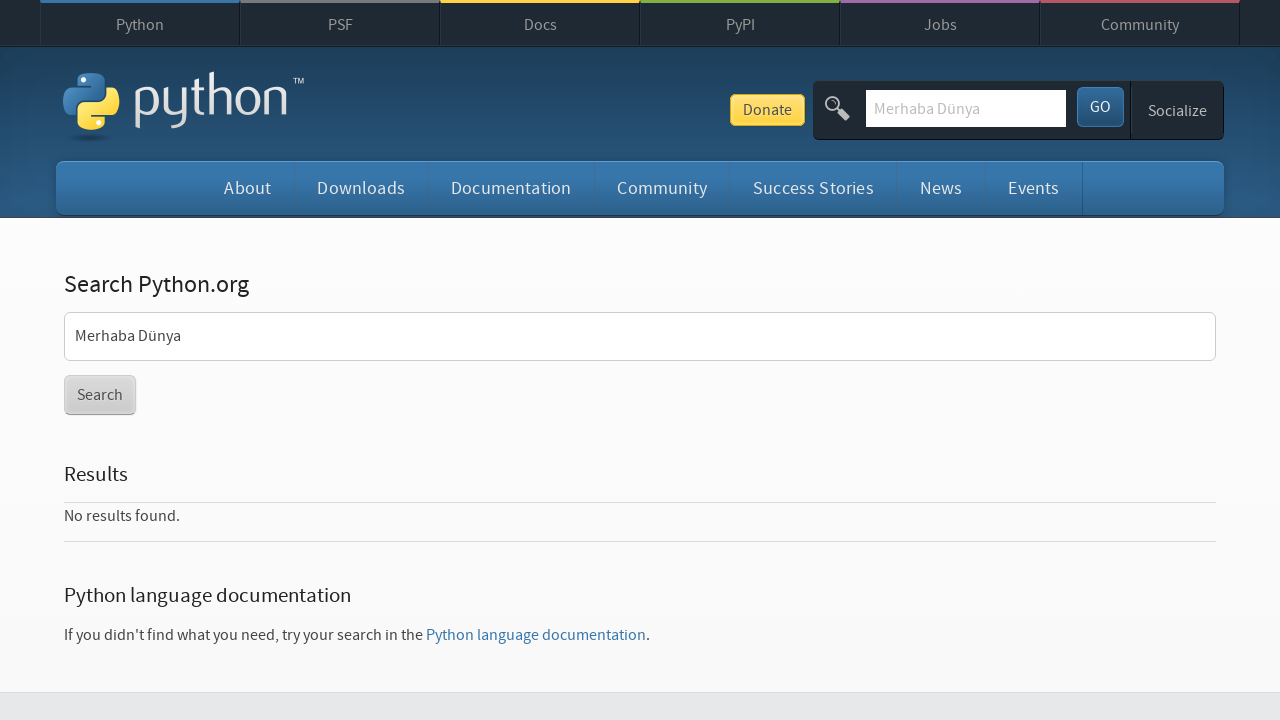

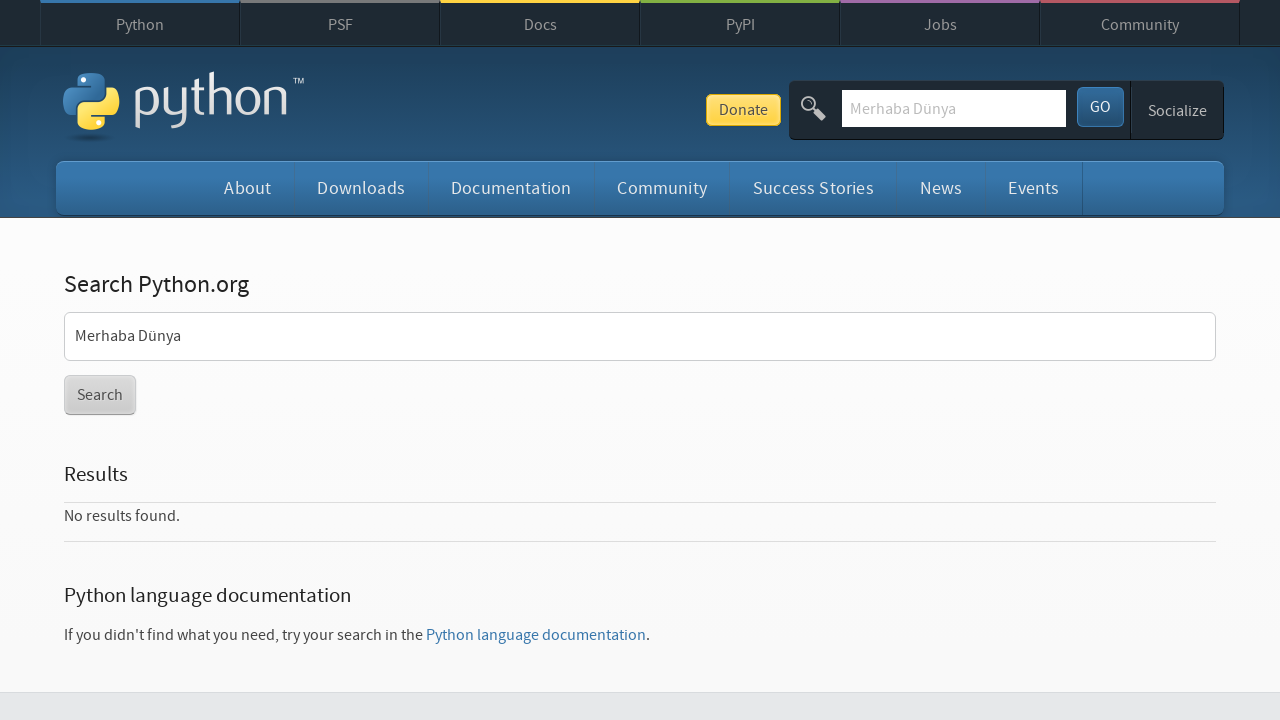